Tests the Class Attribute page on UI Testing Playground by clicking the blue primary button three times and accepting the alert dialog each time.

Starting URL: http://uitestingplayground.com/classattr

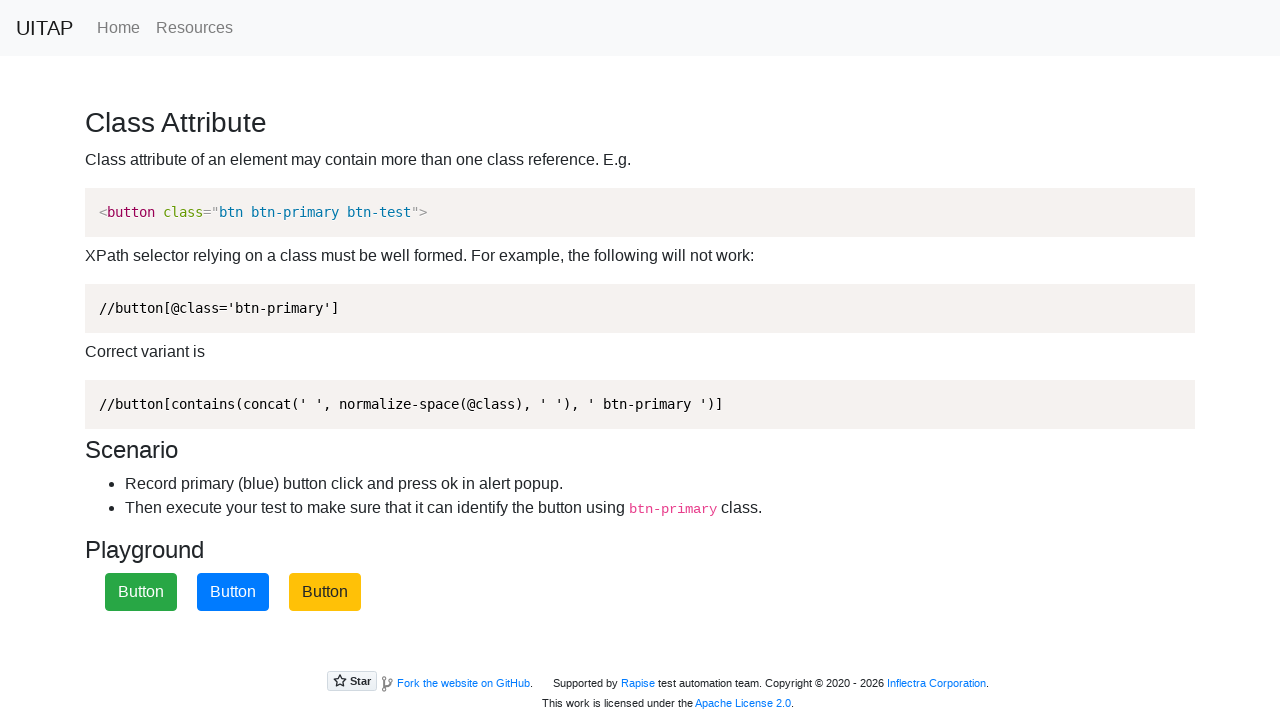

Clicked the blue primary button at (233, 592) on button.btn-primary
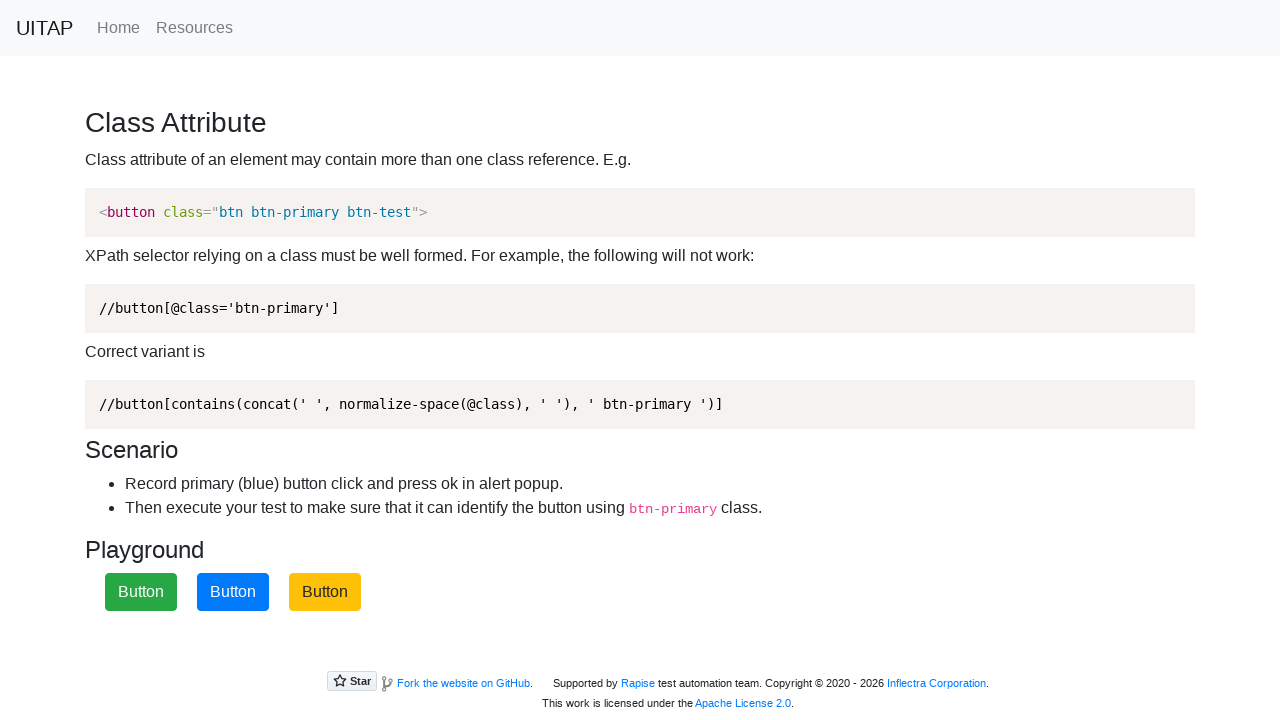

Accepted the alert dialog
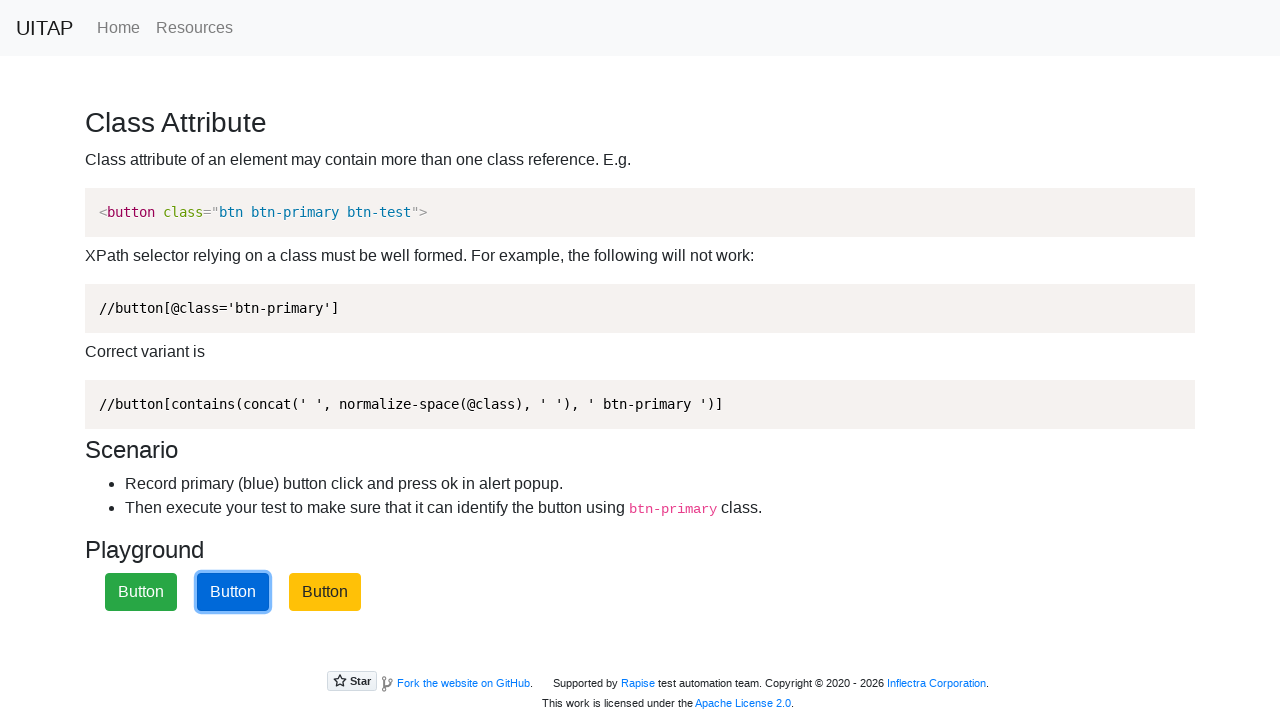

Waited 1 second before next iteration
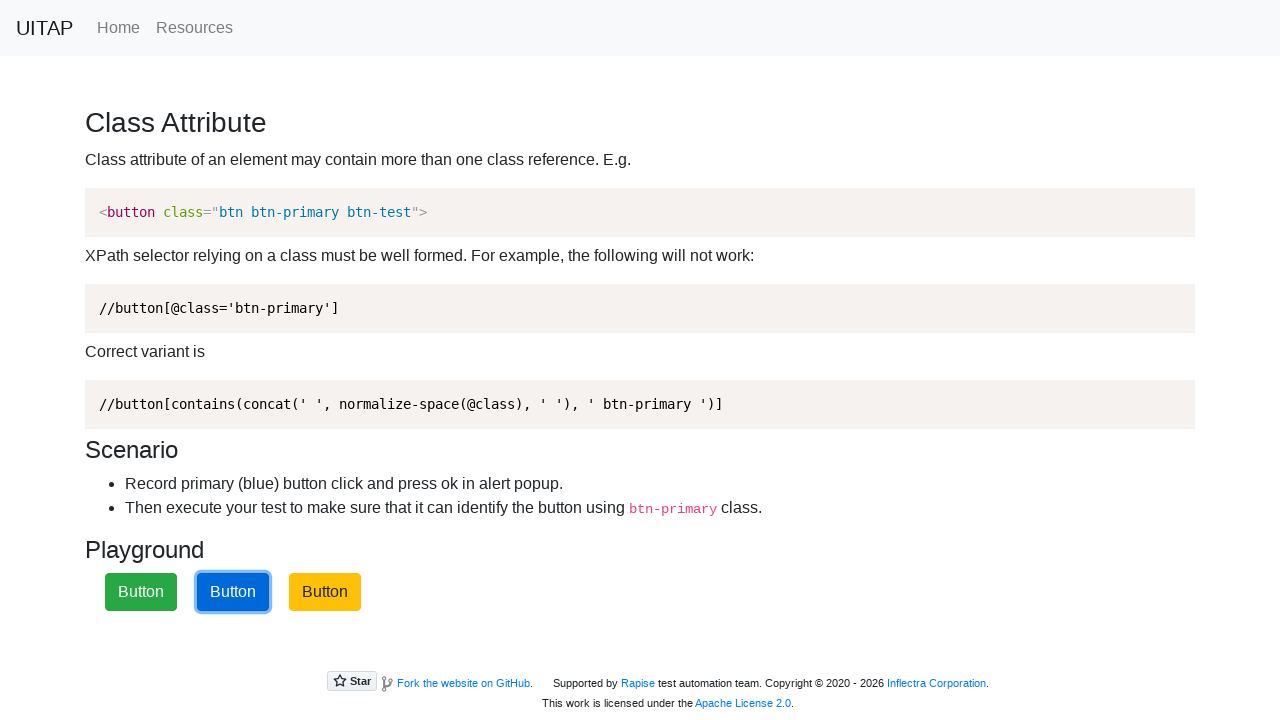

Clicked the blue primary button at (233, 592) on button.btn-primary
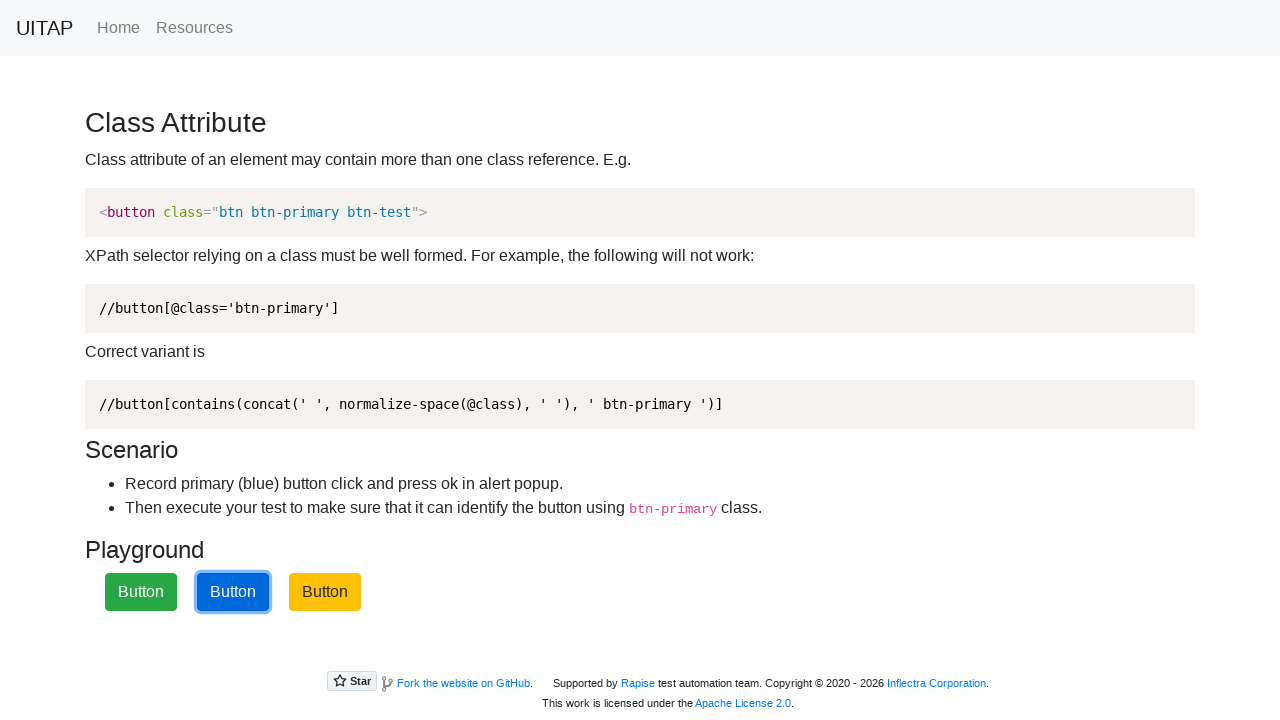

Accepted the alert dialog
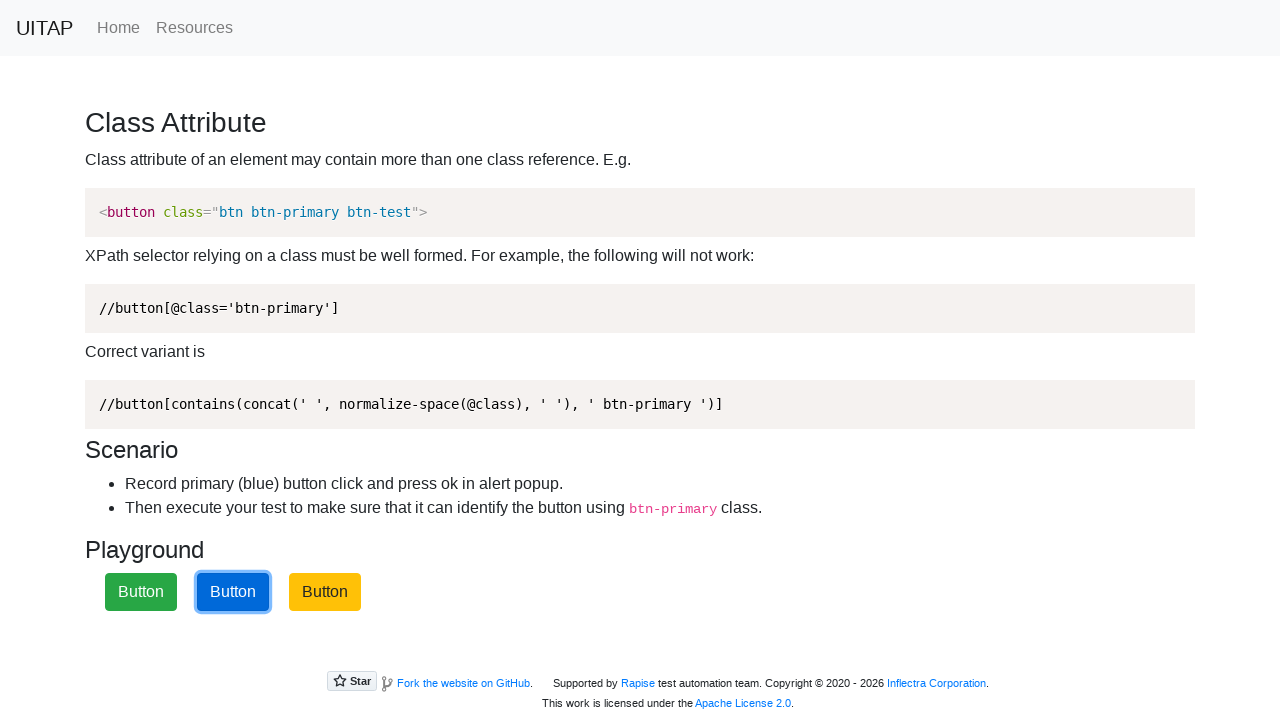

Waited 1 second before next iteration
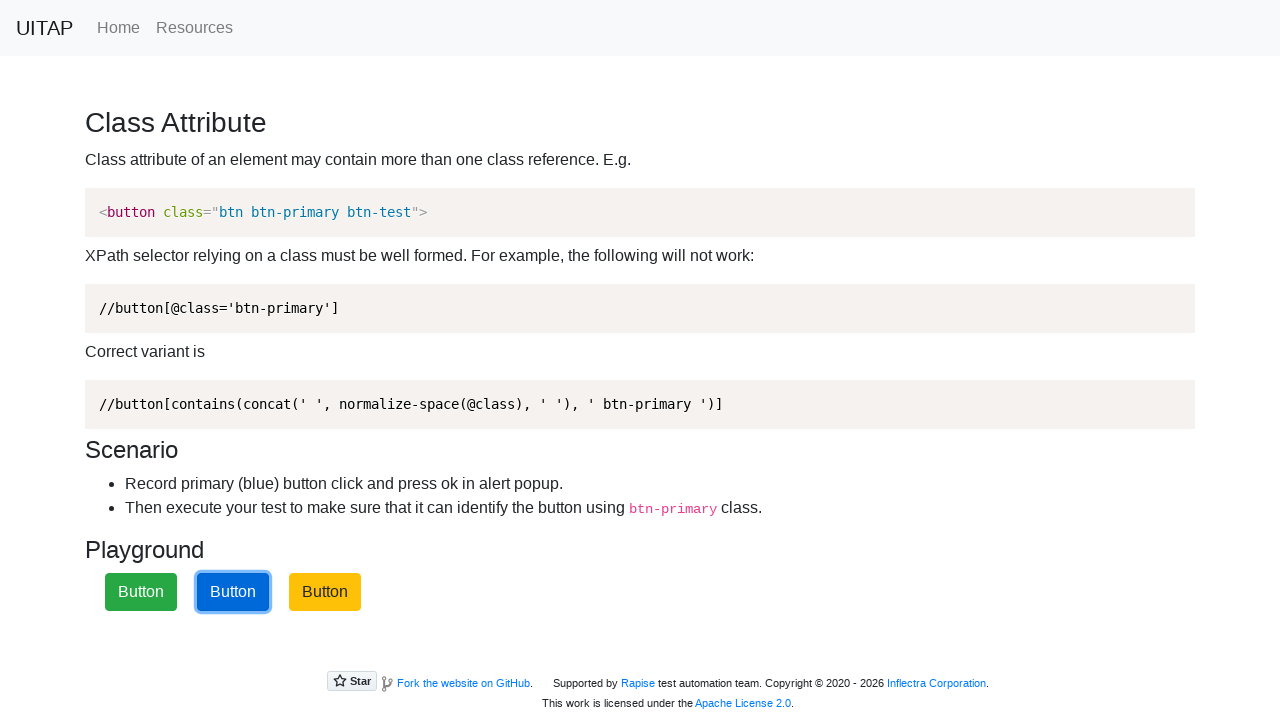

Clicked the blue primary button at (233, 592) on button.btn-primary
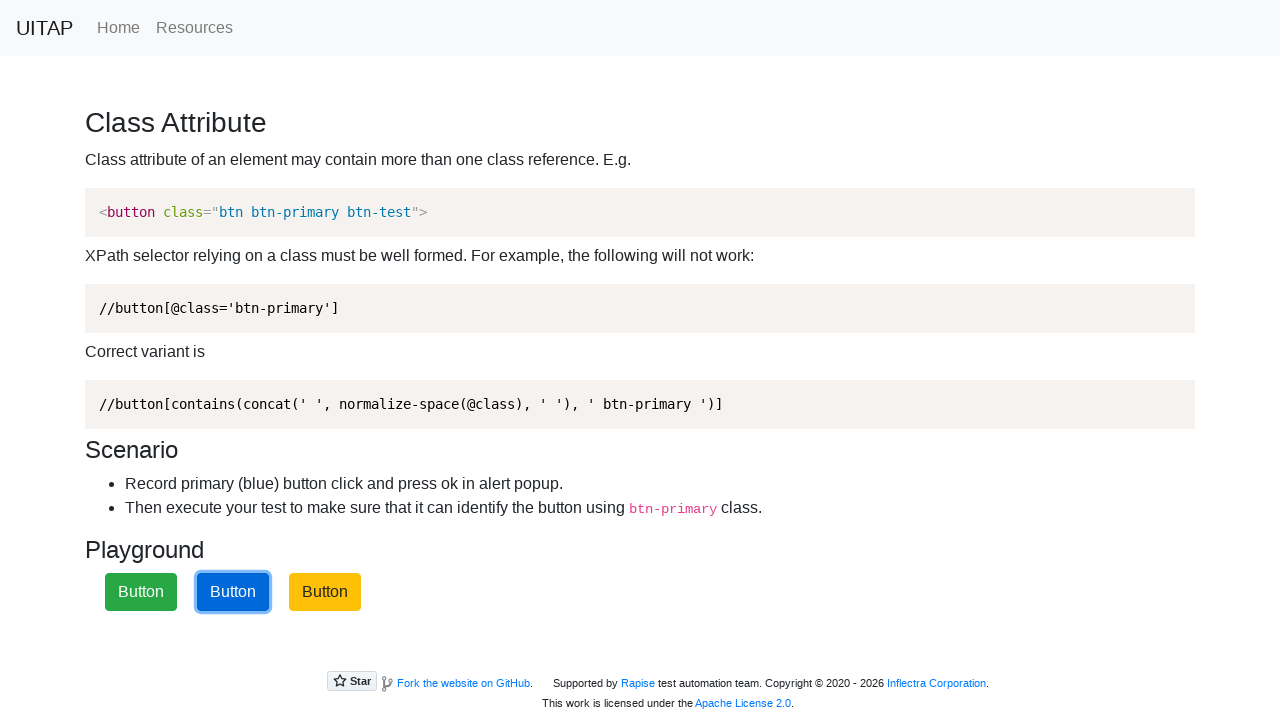

Accepted the alert dialog
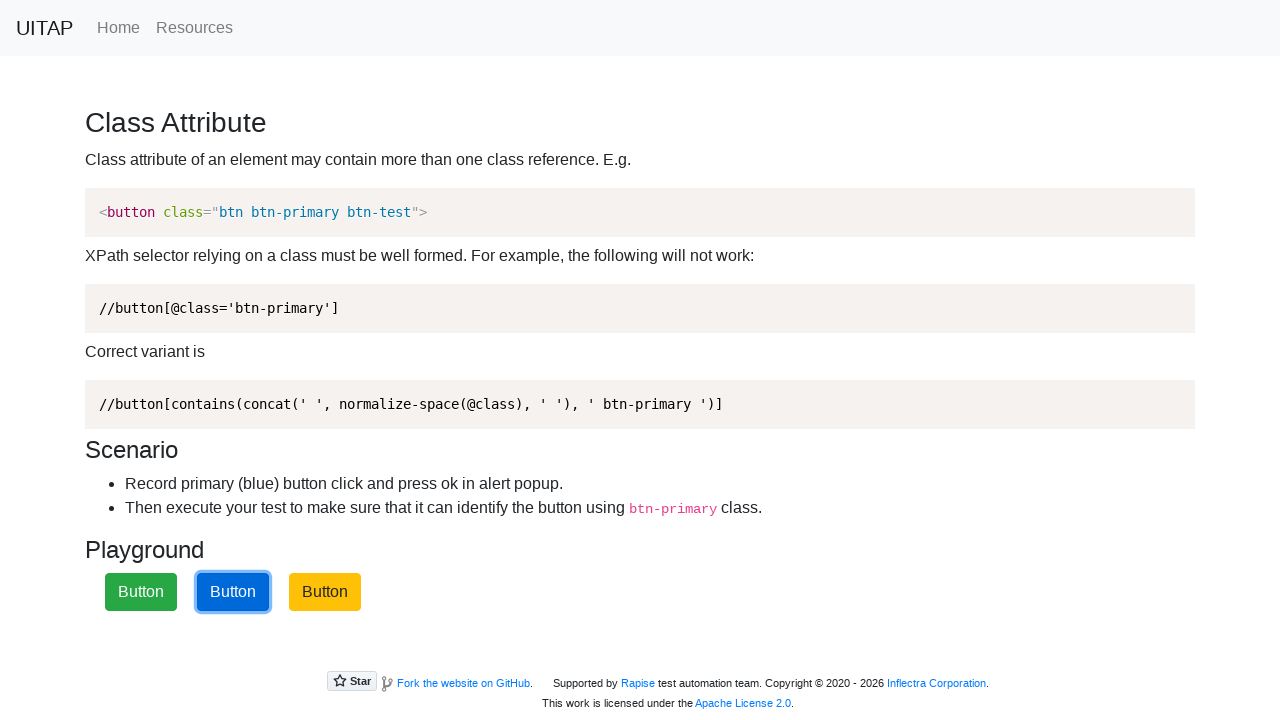

Waited 1 second before next iteration
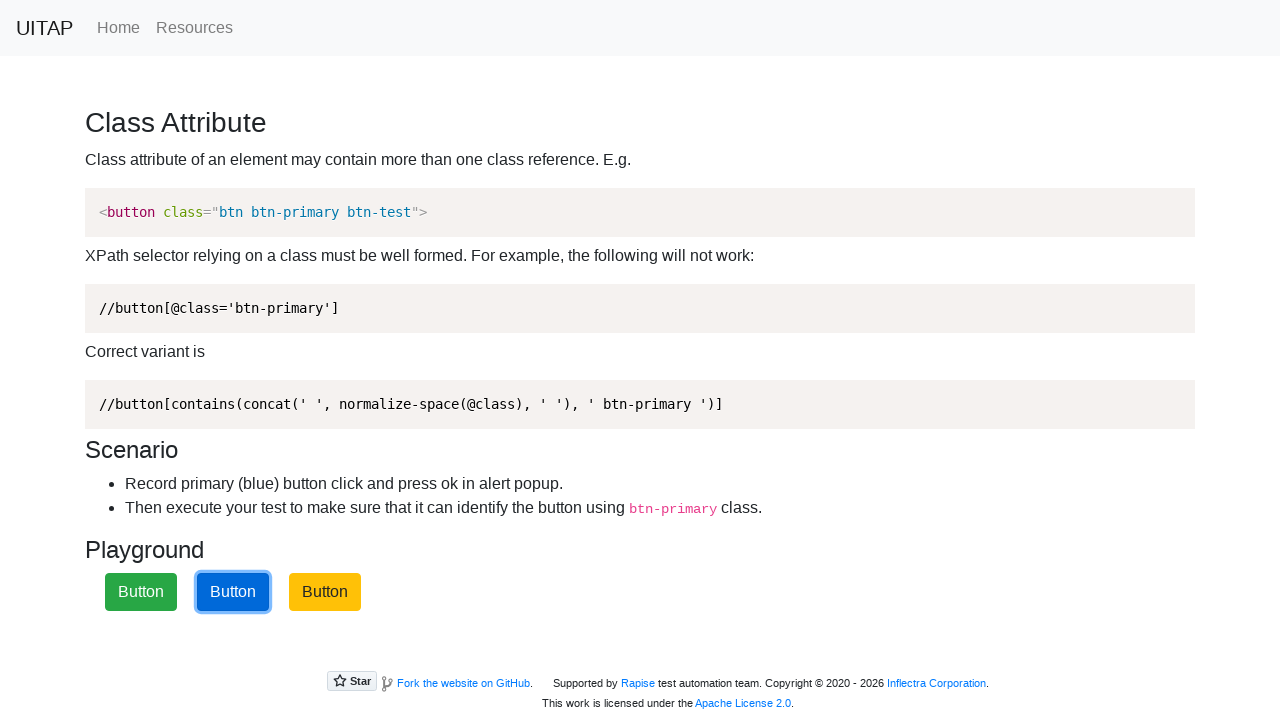

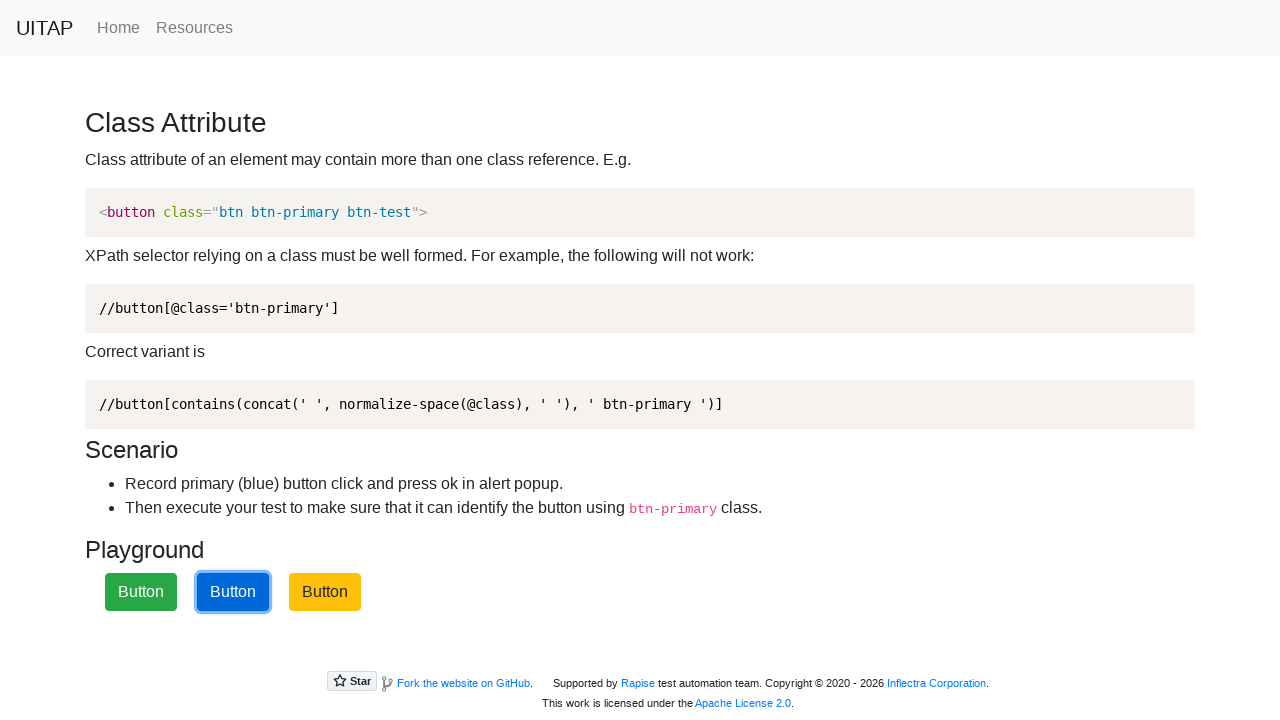